Tests that the Clear completed button displays correct text

Starting URL: https://demo.playwright.dev/todomvc

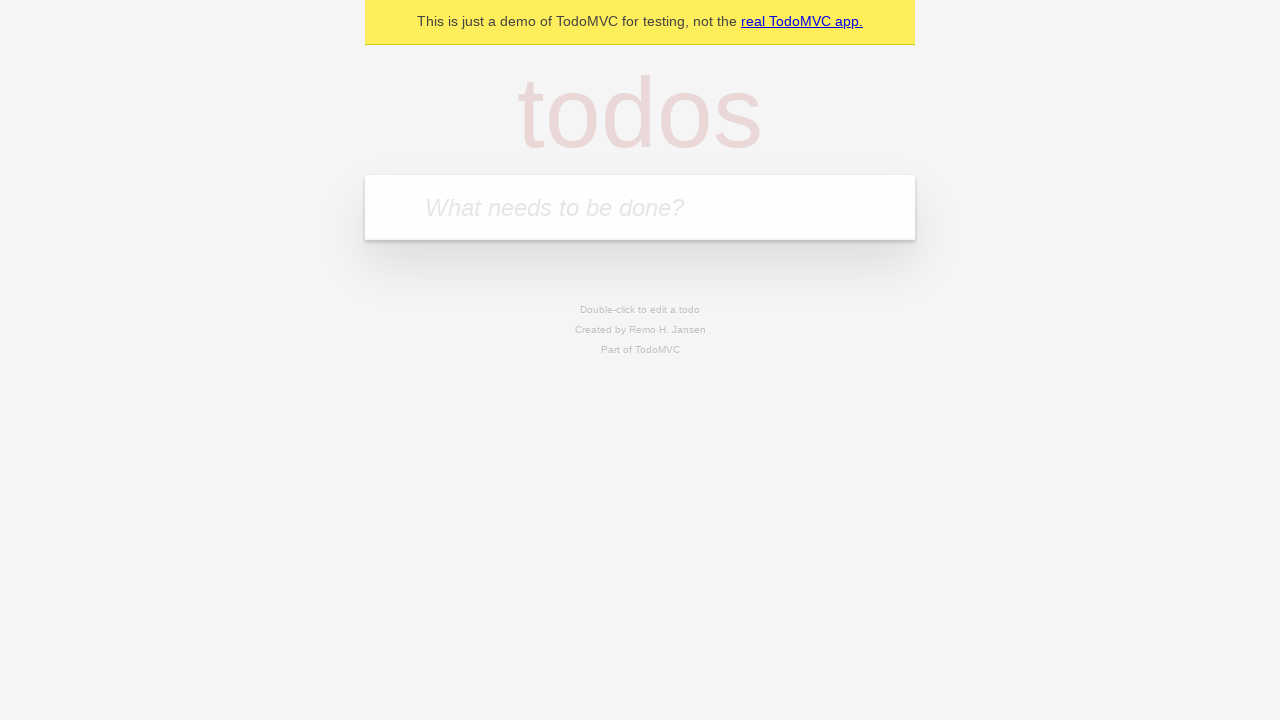

Filled new todo input with 'buy some cheese' on .new-todo
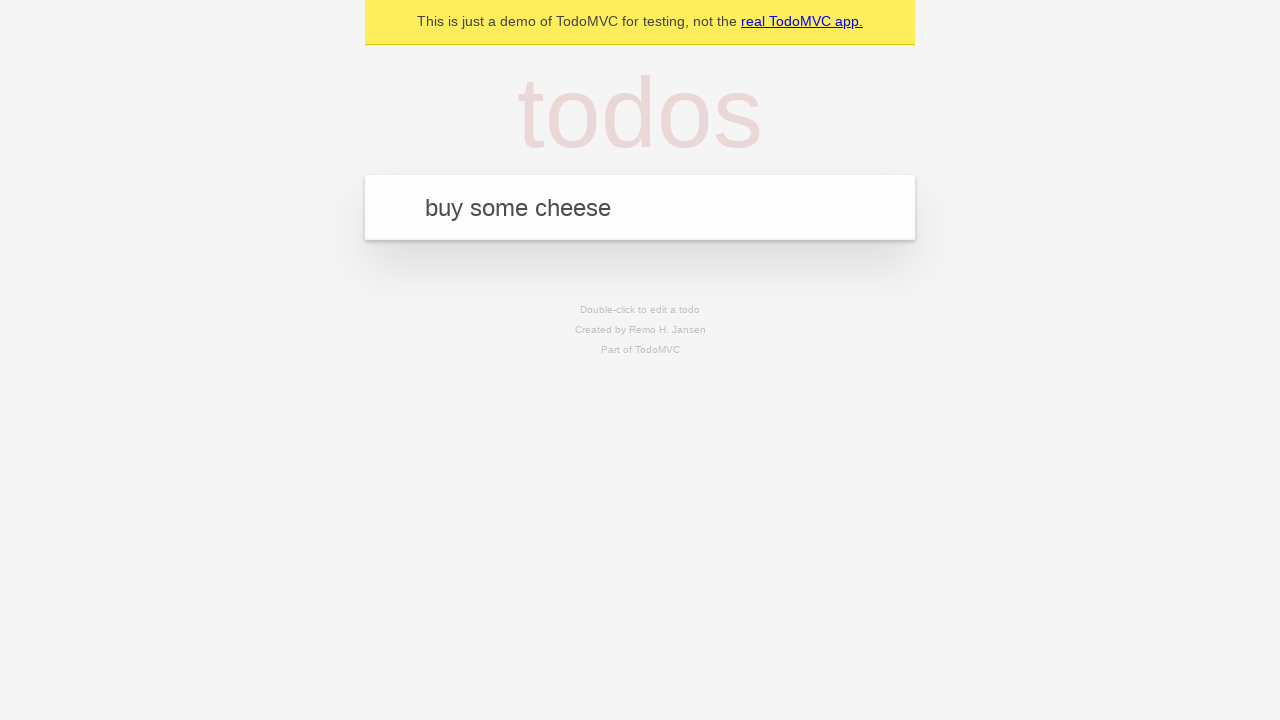

Pressed Enter to create first todo on .new-todo
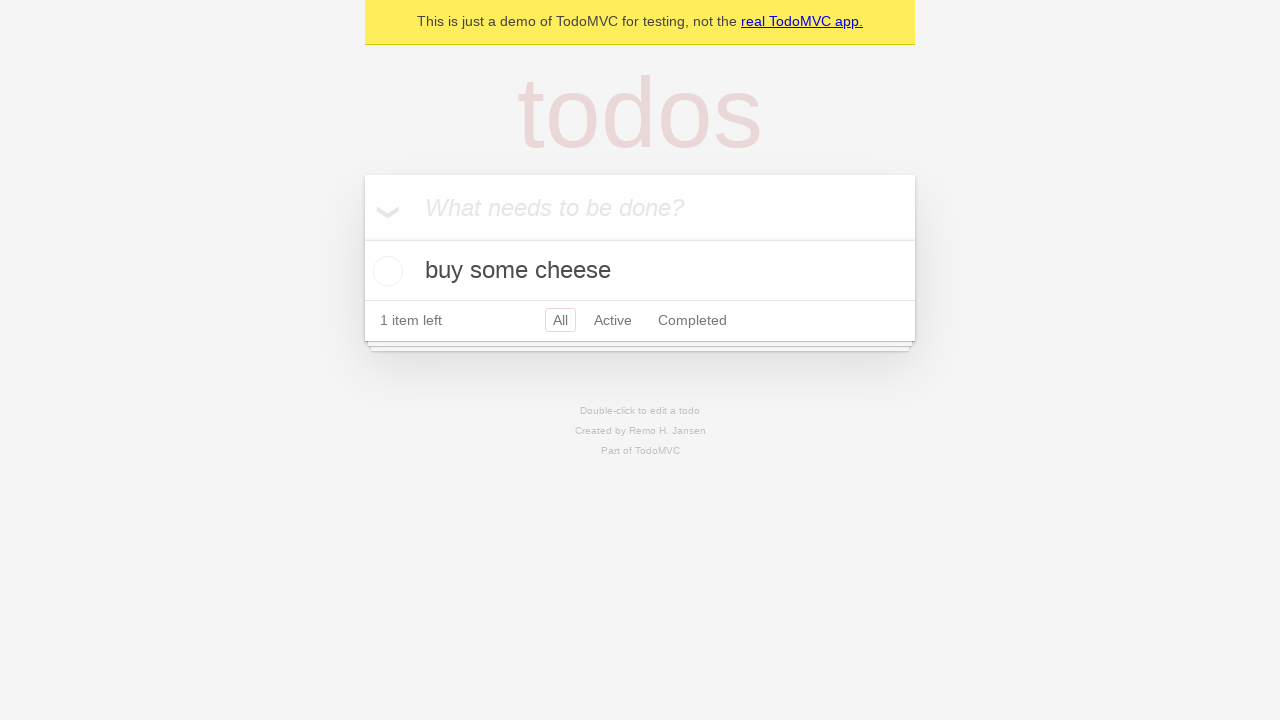

Filled new todo input with 'feed the cat' on .new-todo
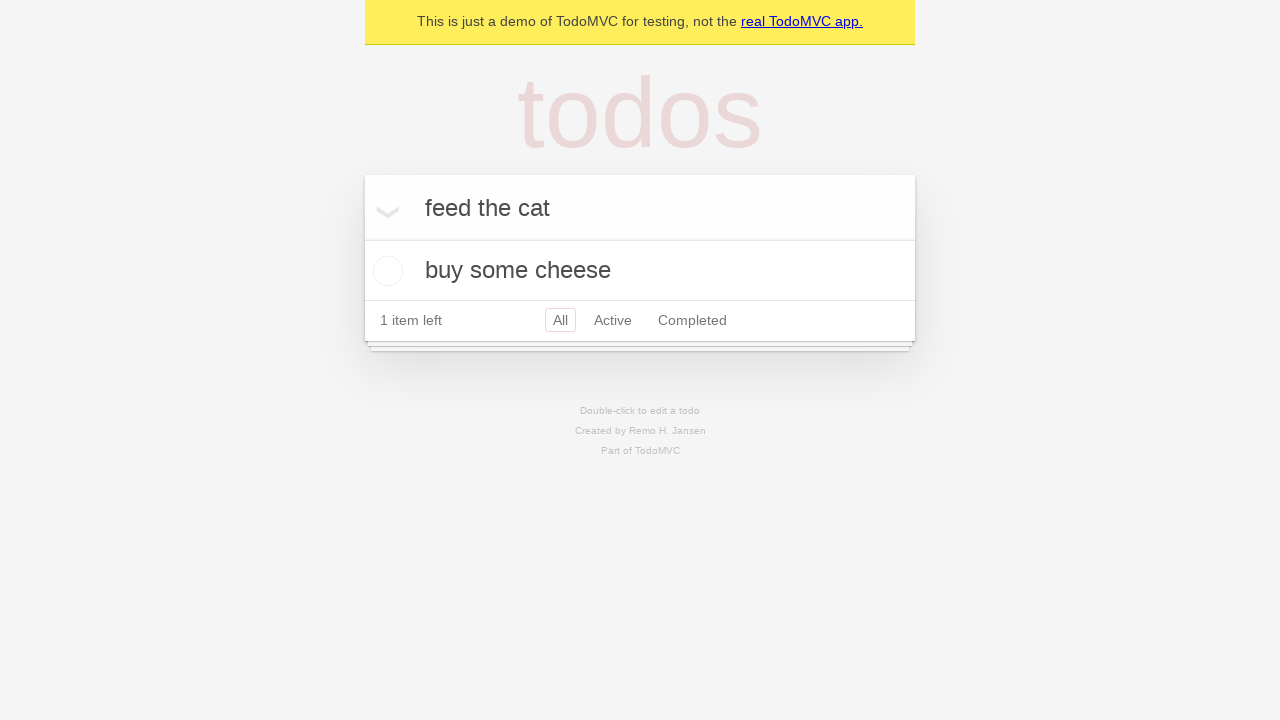

Pressed Enter to create second todo on .new-todo
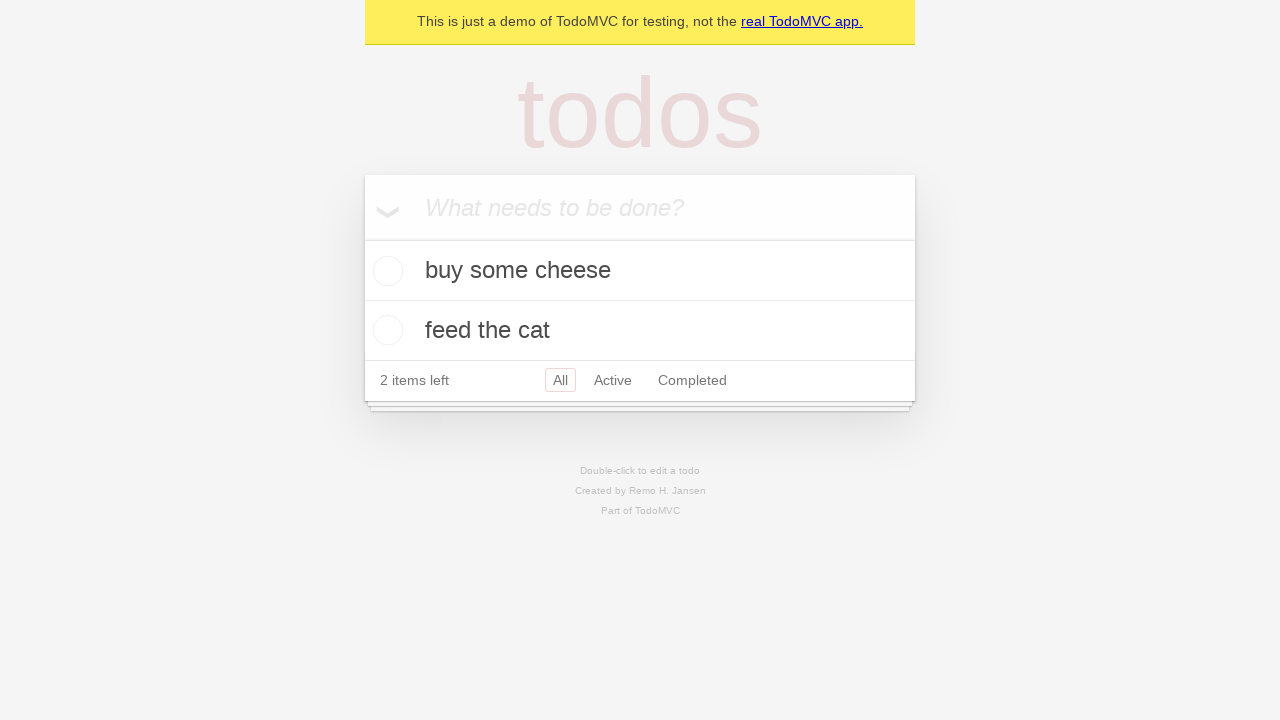

Filled new todo input with 'book a doctors appointment' on .new-todo
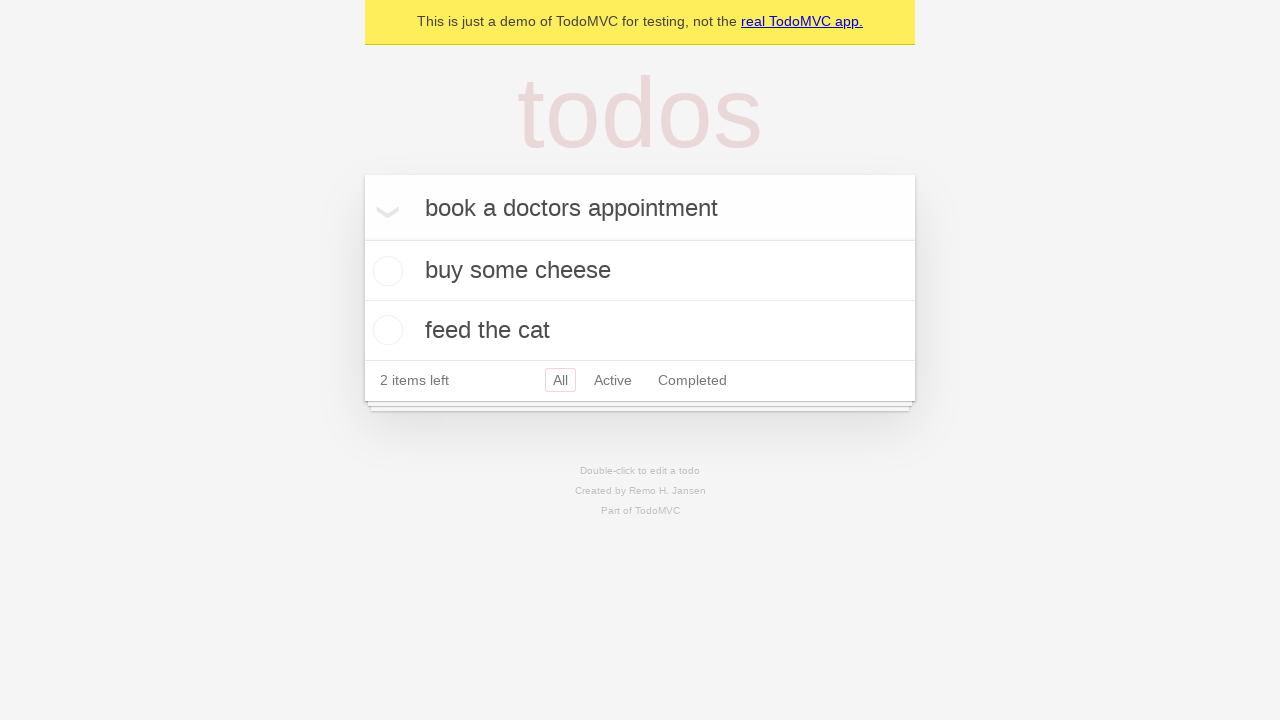

Pressed Enter to create third todo on .new-todo
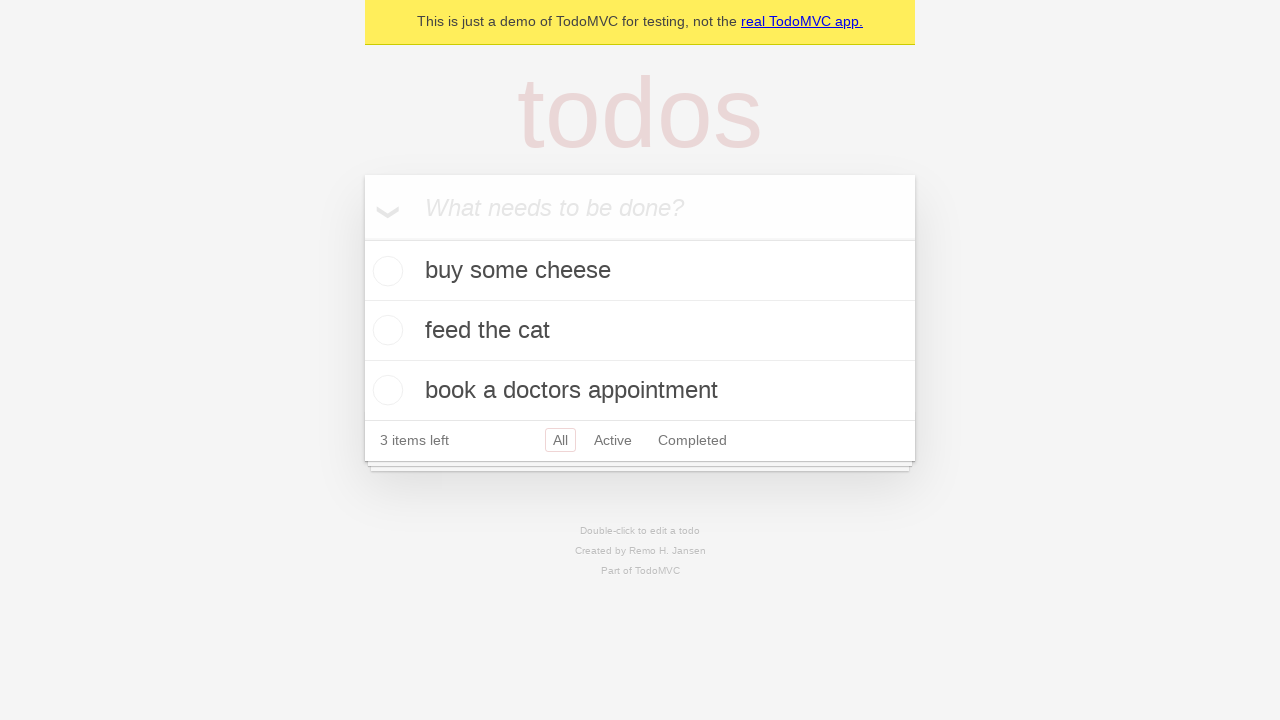

Waited for all three todo items to be visible
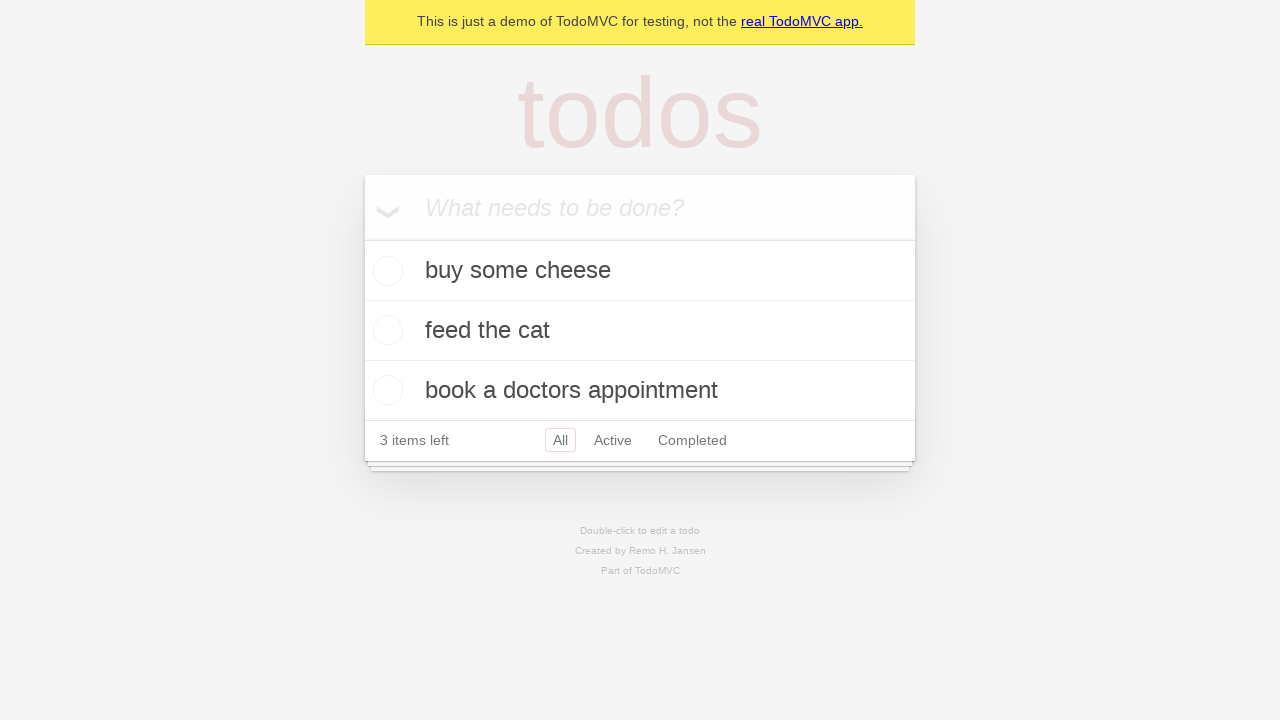

Checked the first todo item as completed at (385, 271) on .todo-list li .toggle >> nth=0
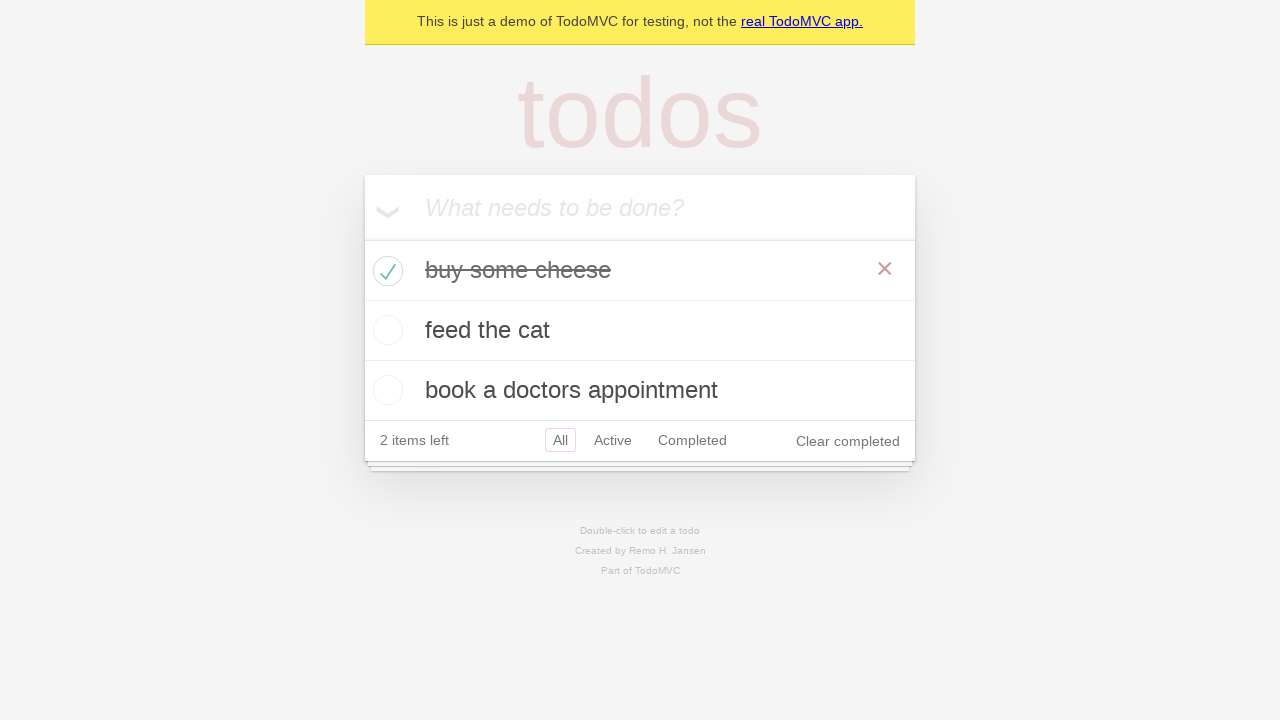

Waited for 'Clear completed' button to appear
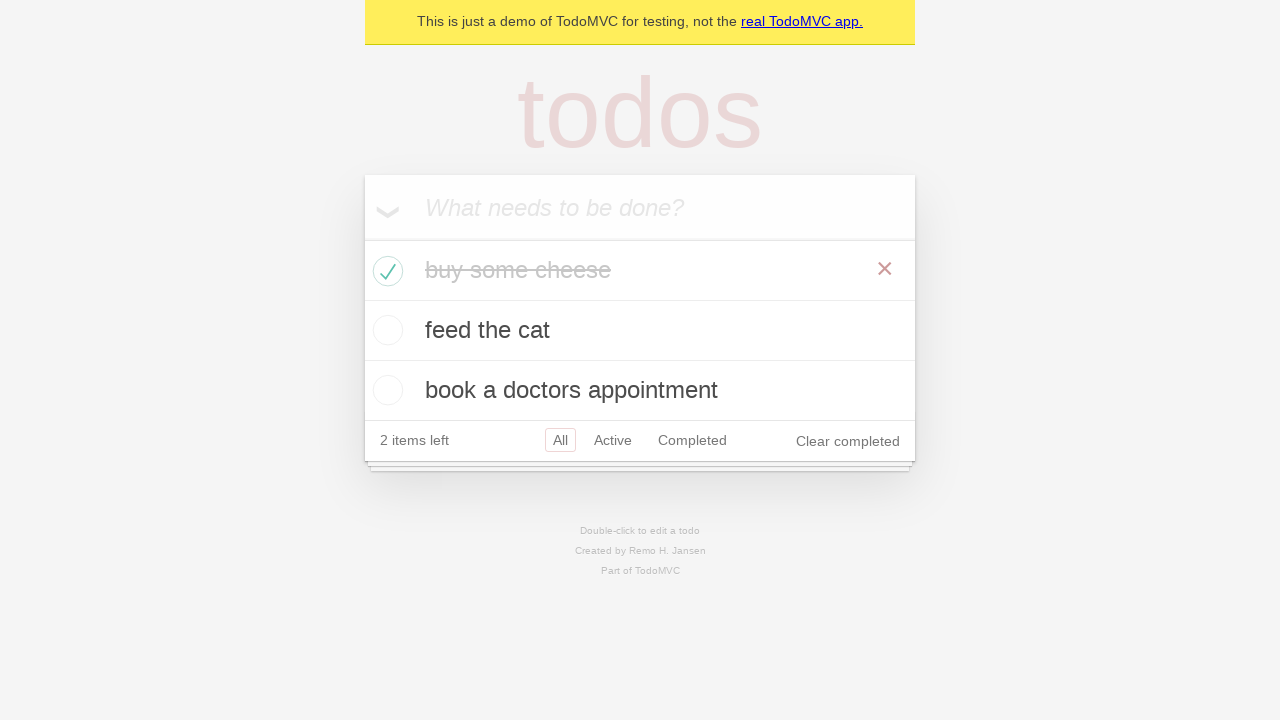

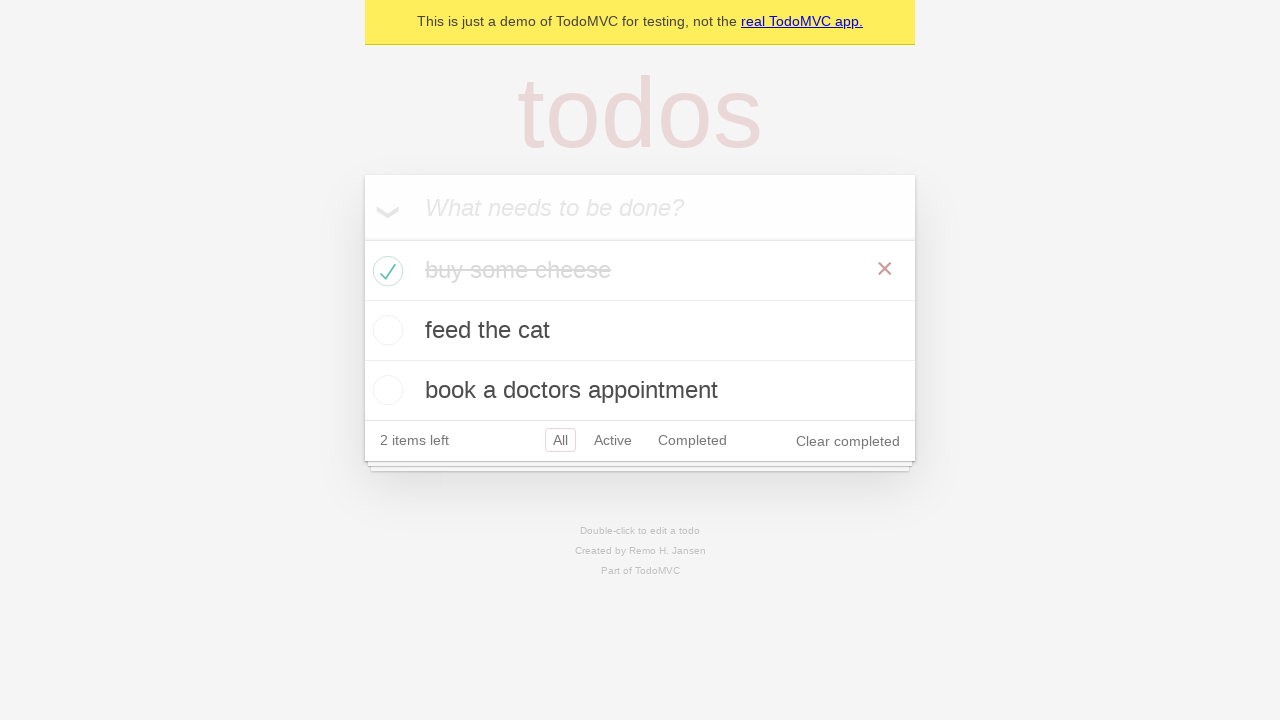